Verifies that the Browse Languages table has the correct headers: Language, Author, Date, Comments, Rate

Starting URL: https://www.99-bottles-of-beer.net/

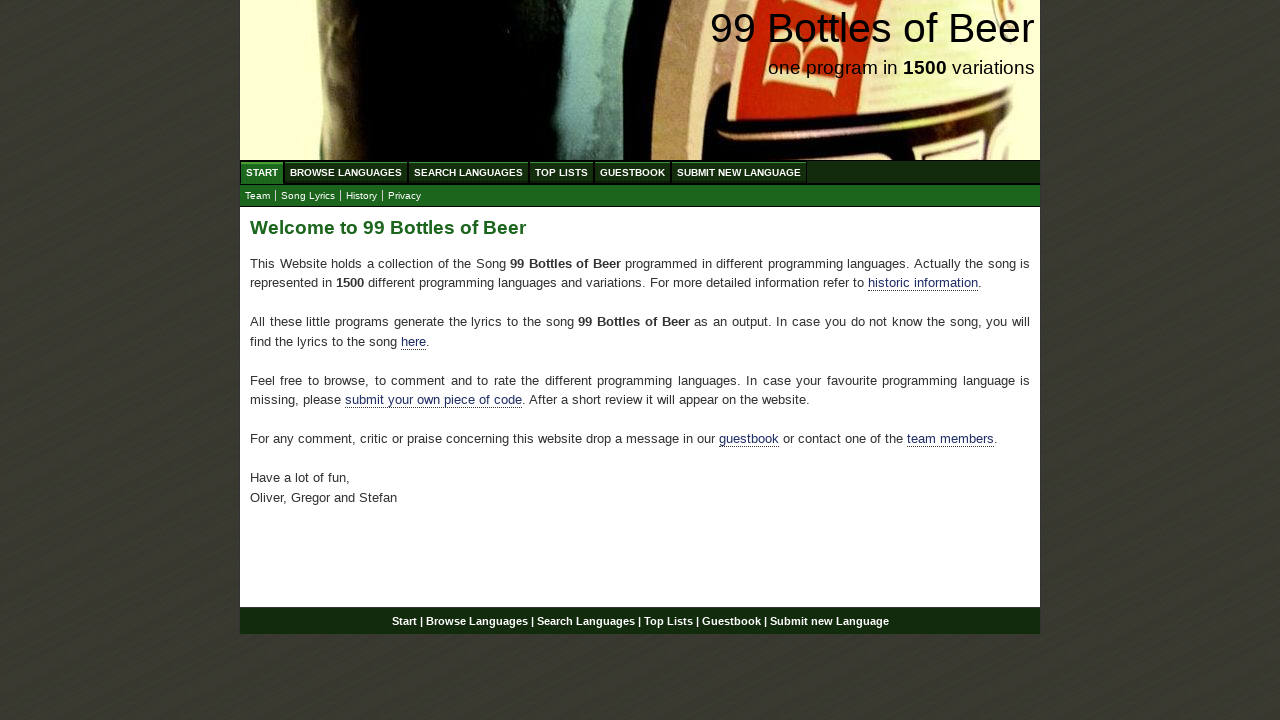

Clicked link to Browse Languages page at (346, 172) on a[href='/abc.html']
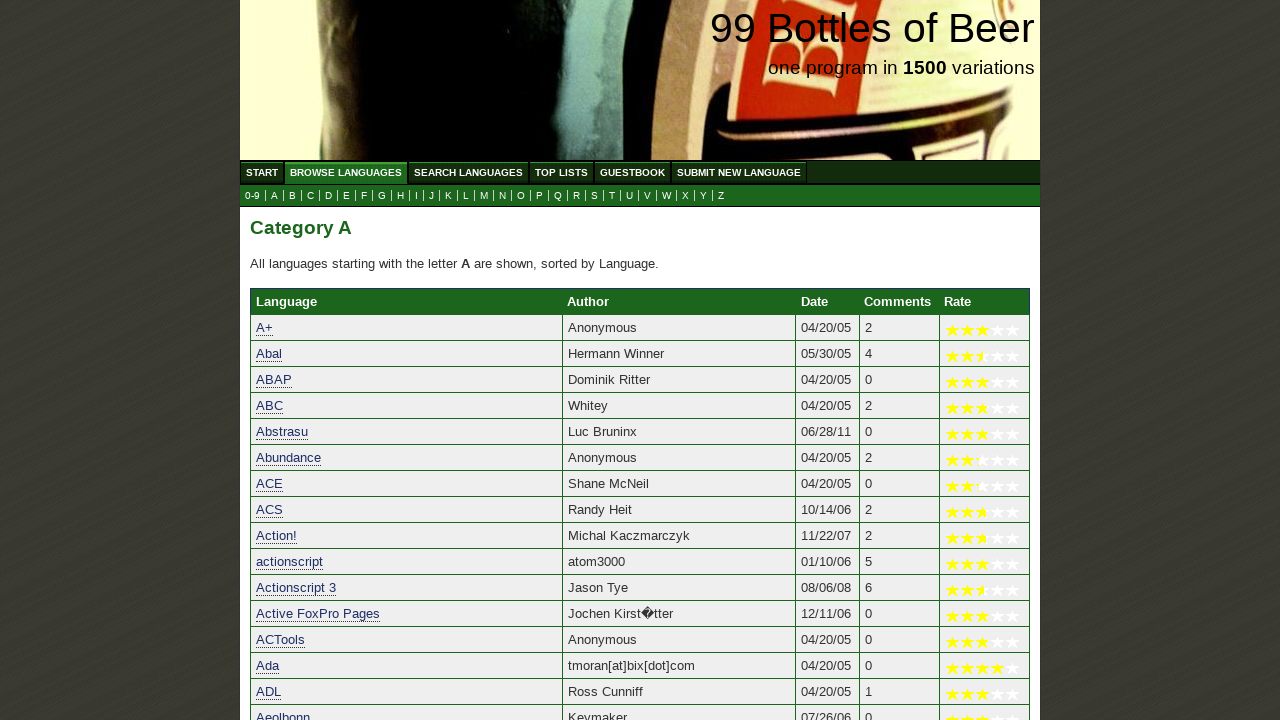

Browse Languages table headers loaded
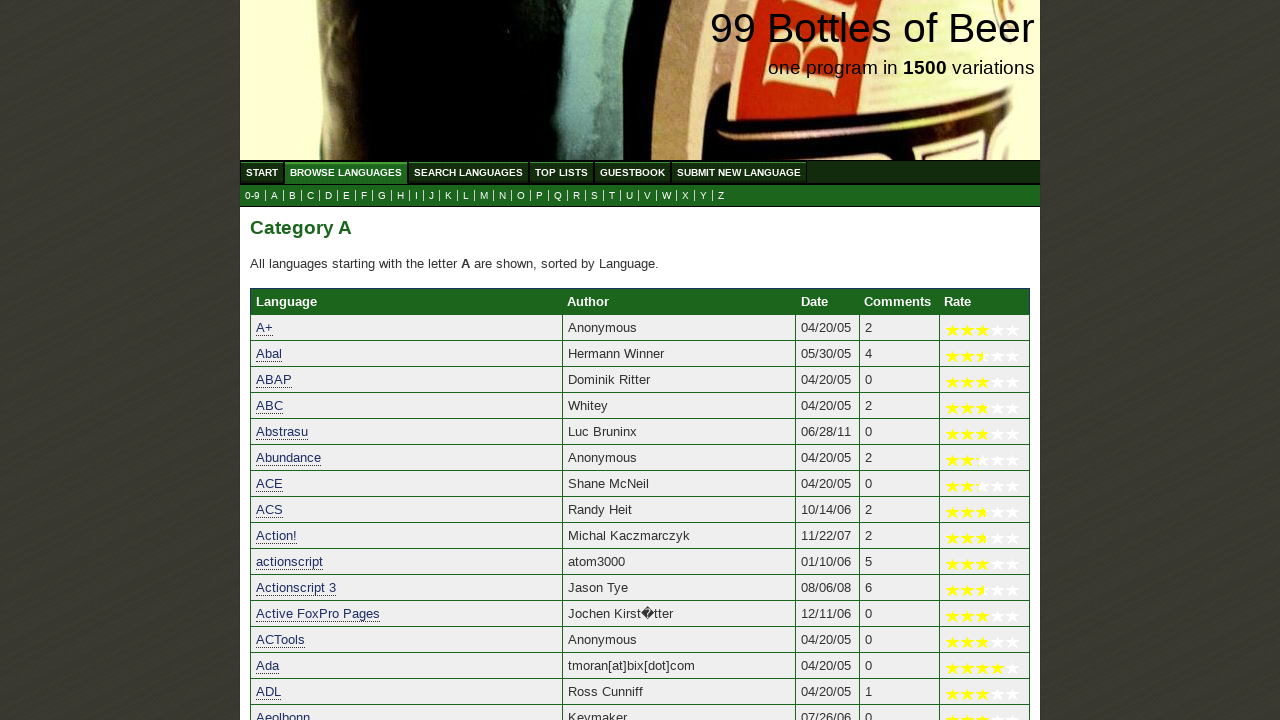

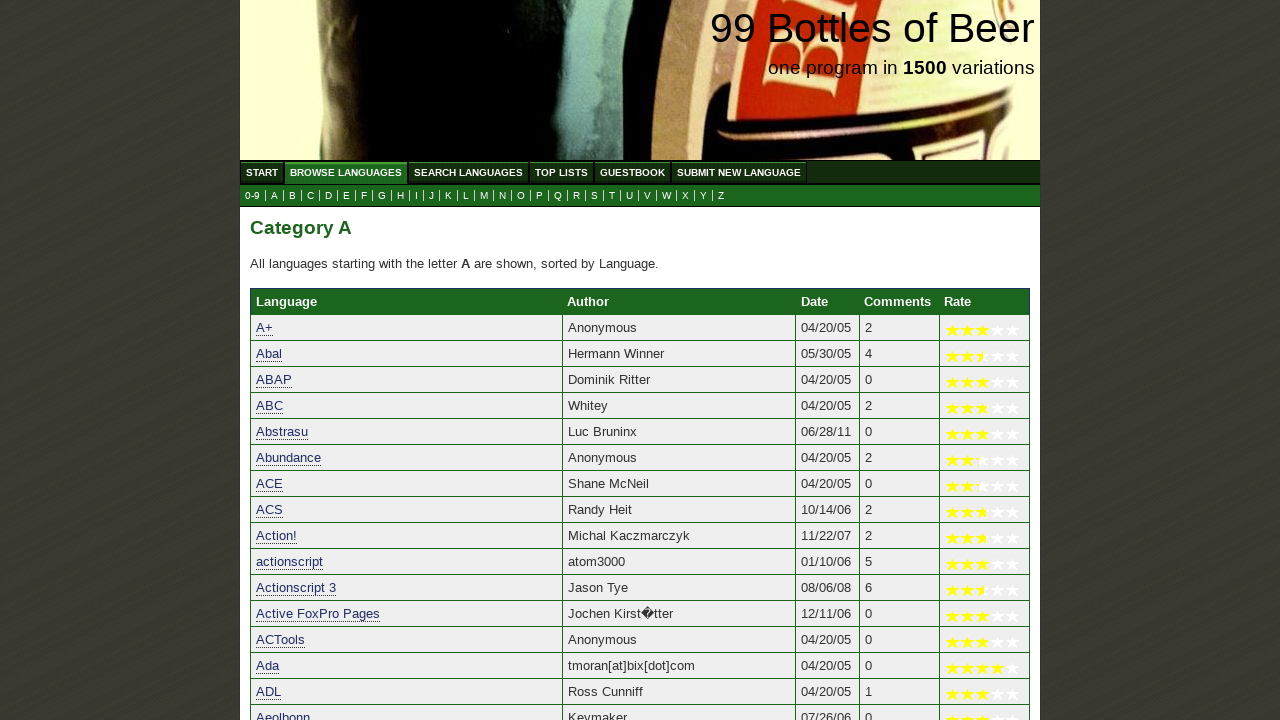